Tests keyboard actions by typing text in the first input field, then using keyboard shortcuts (Ctrl+A to select all, Ctrl+C to copy, Tab to move to next field, Ctrl+V to paste) to copy the text to the second input field.

Starting URL: https://text-compare.com/

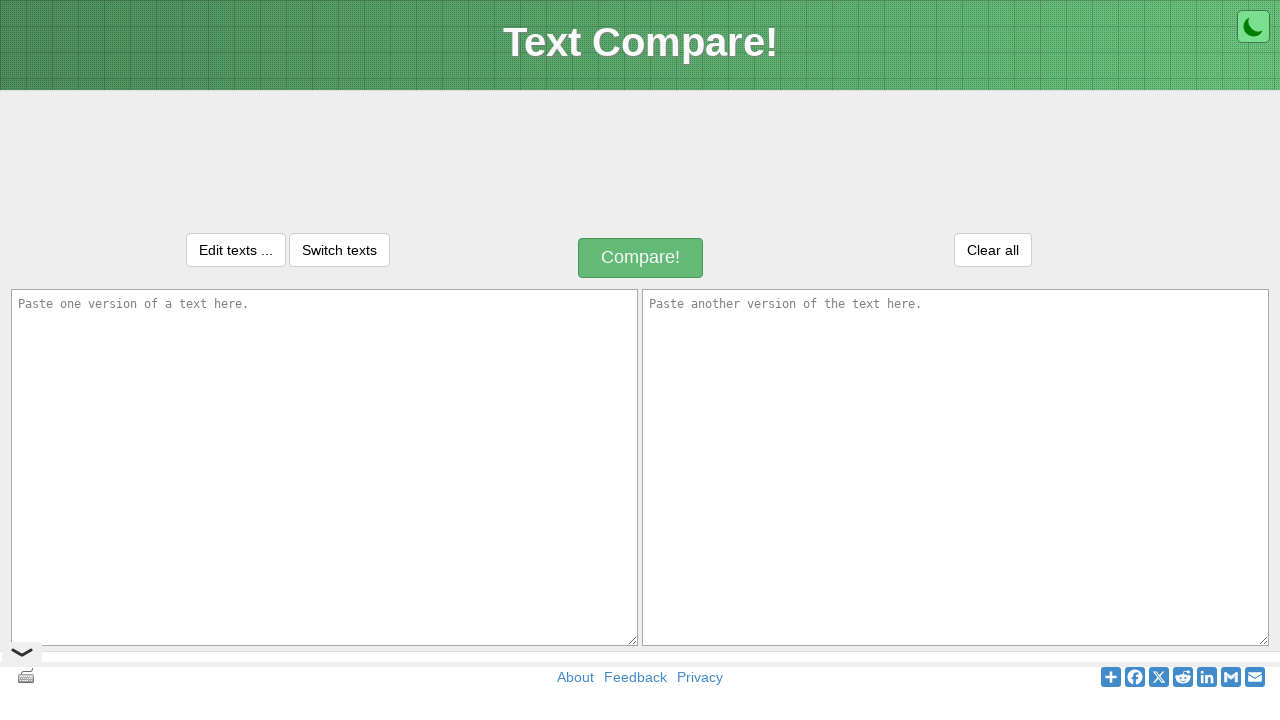

Filled first input field with test text on #inputText1
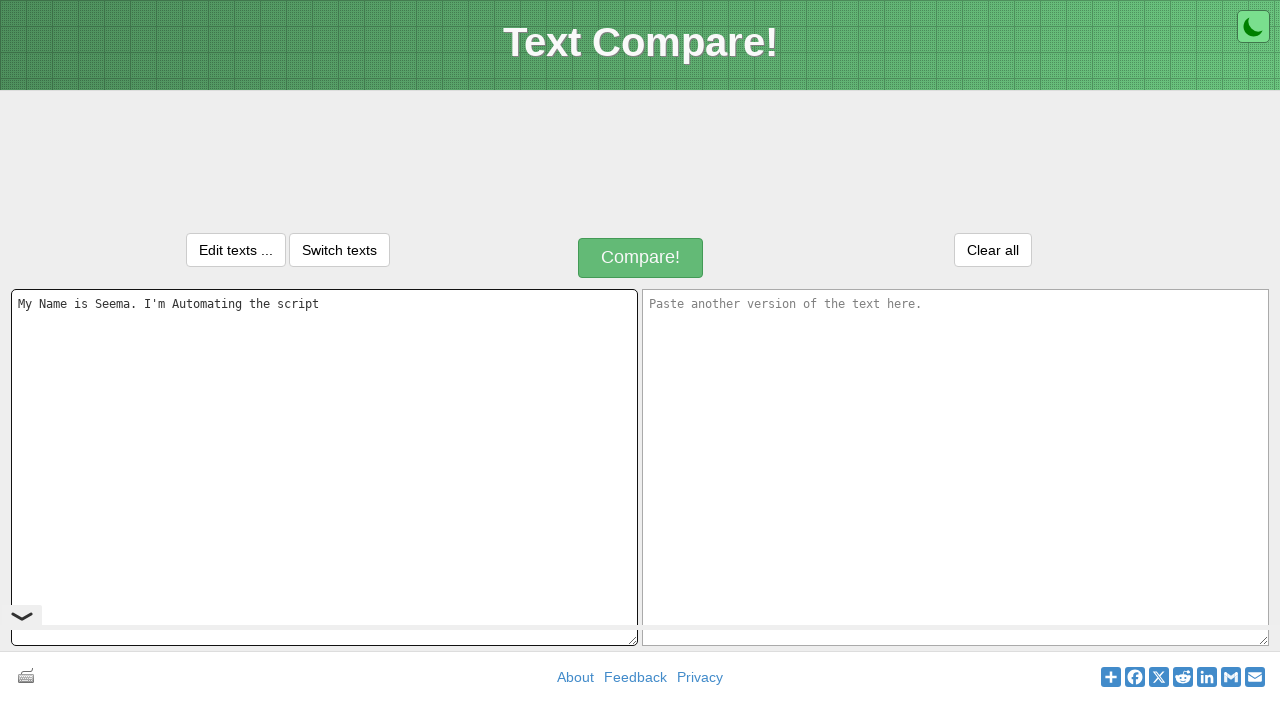

Clicked on first input field to ensure focus at (324, 467) on #inputText1
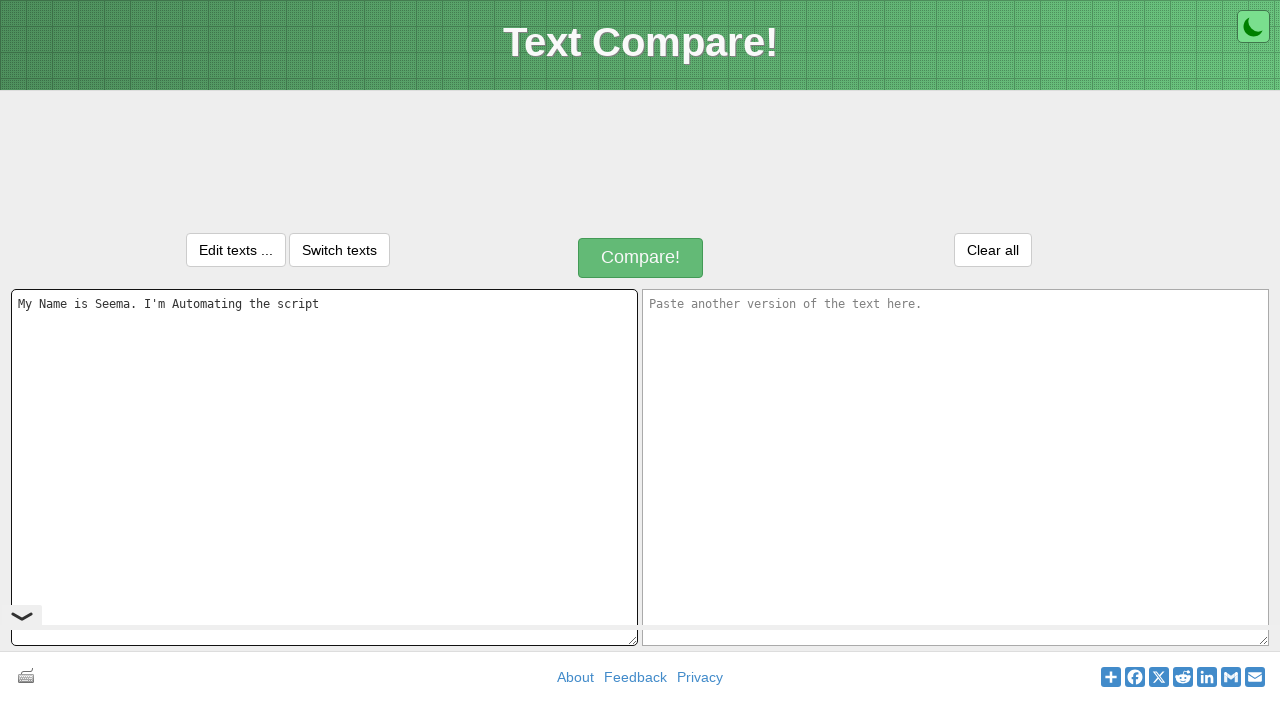

Selected all text in first input field using Ctrl+A
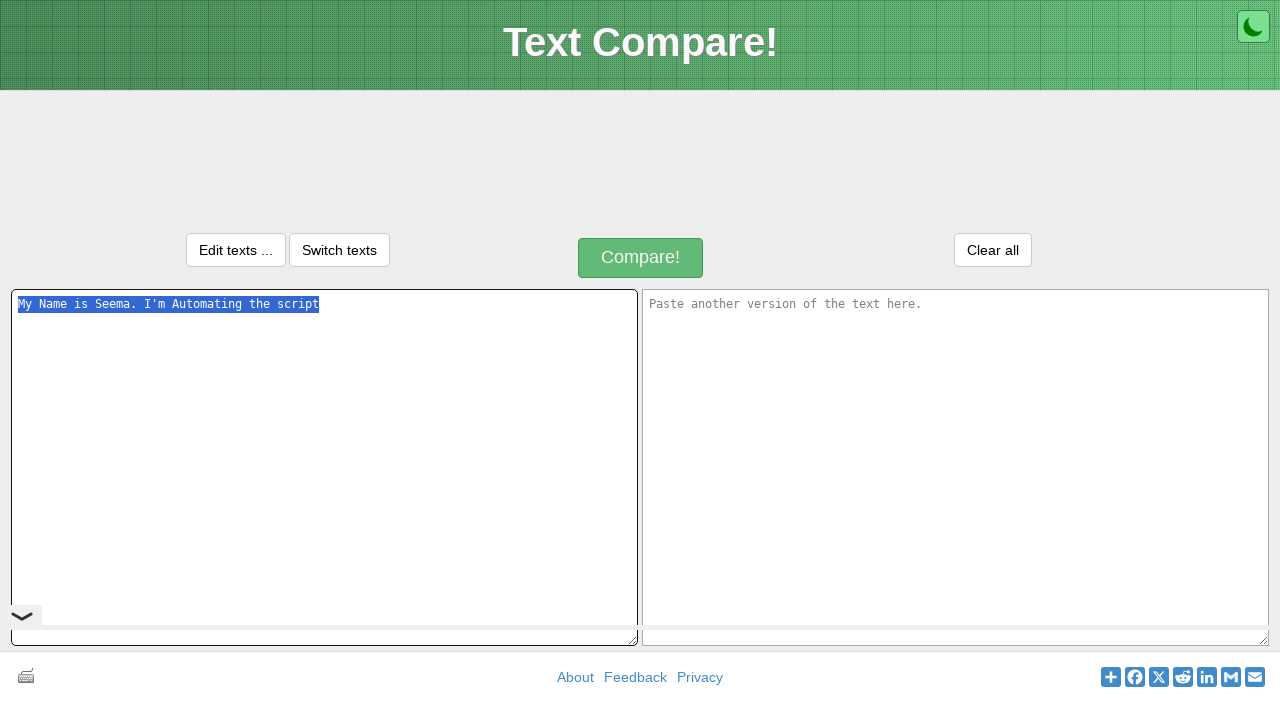

Copied selected text using Ctrl+C
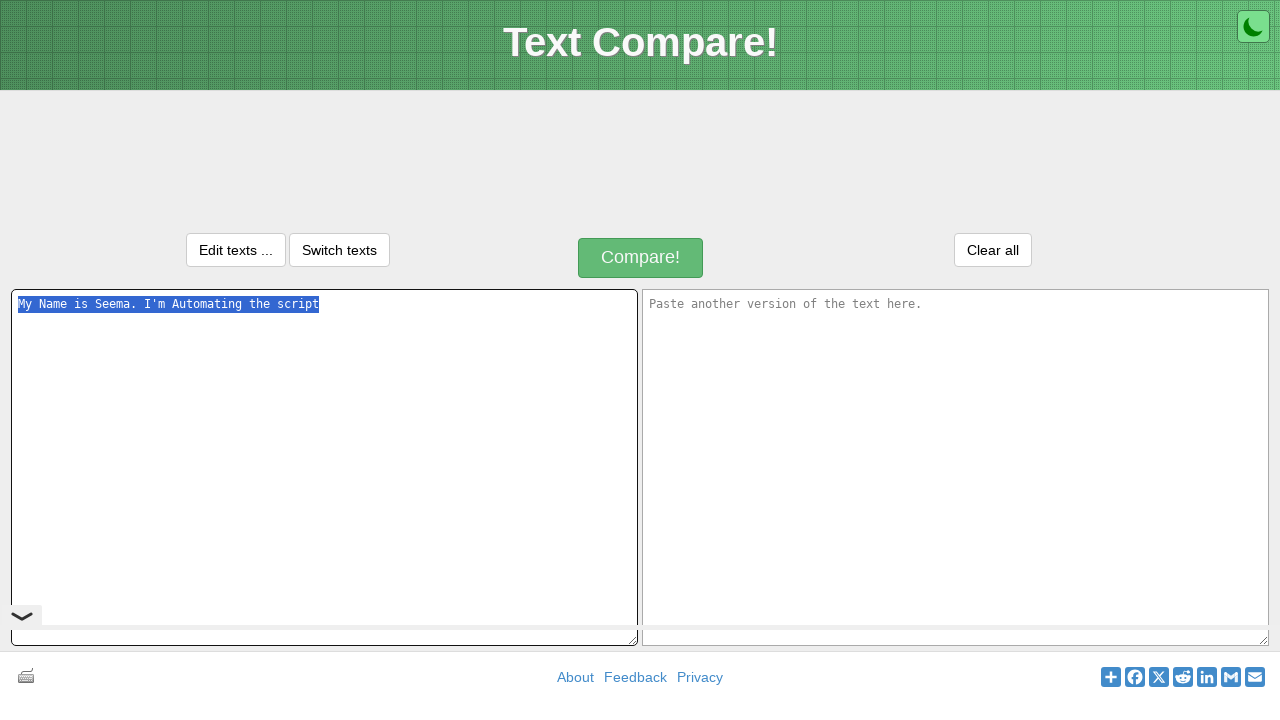

Moved focus to second input field using Tab
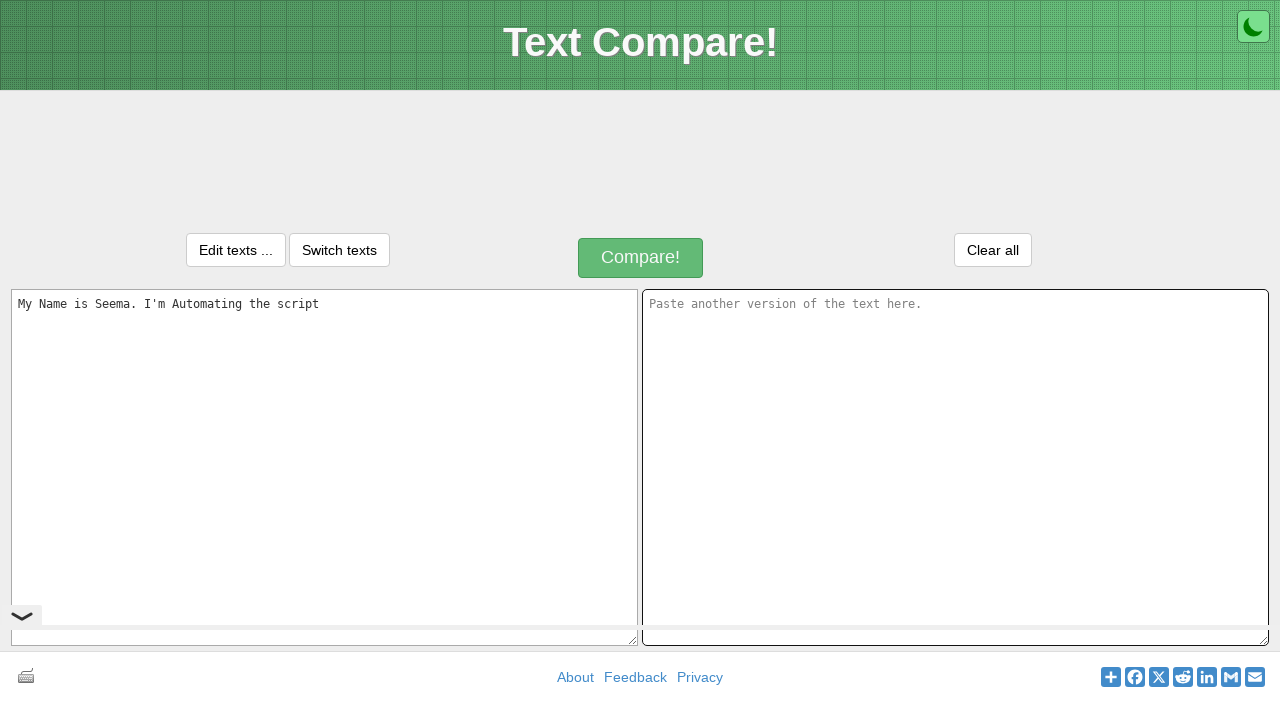

Pasted text into second input field using Ctrl+V
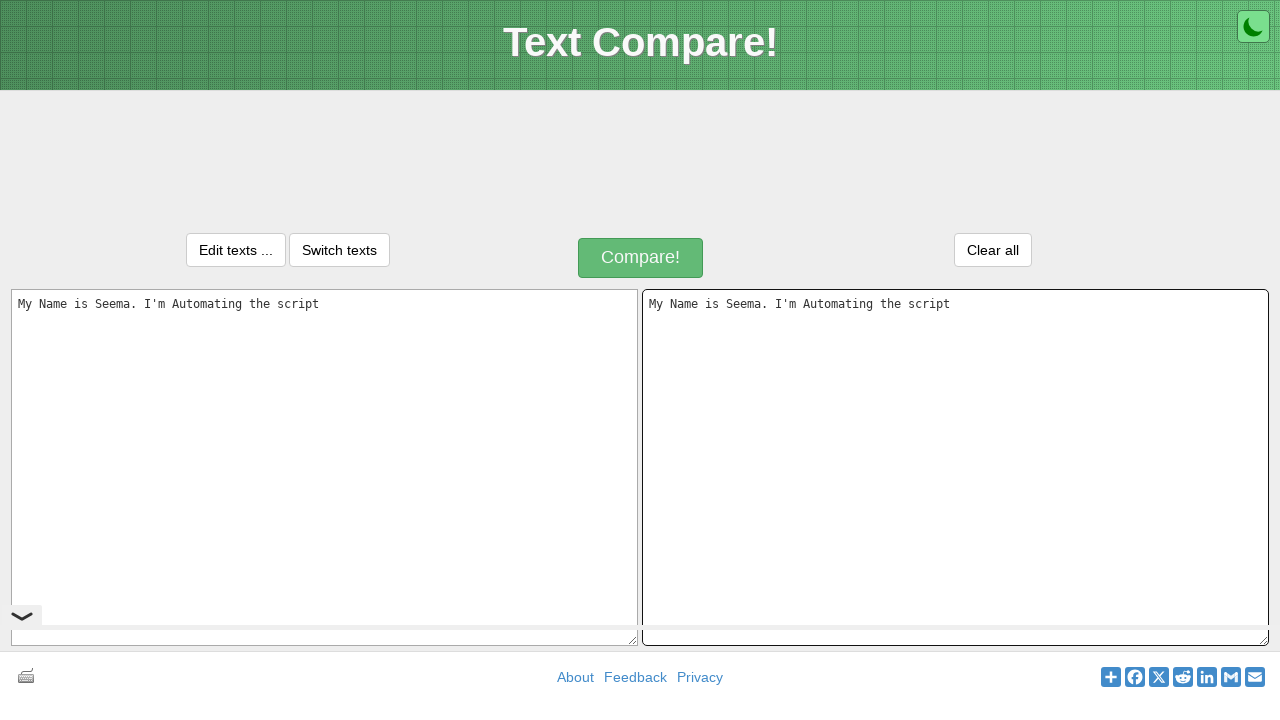

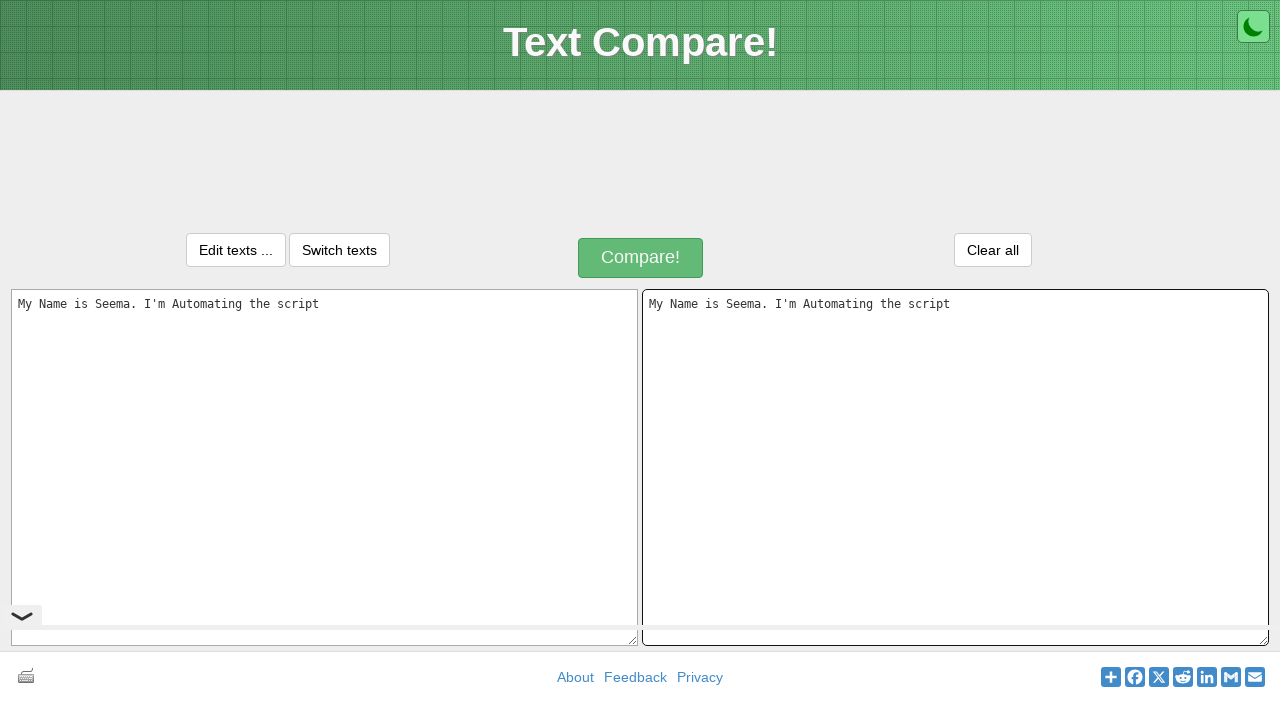